Tests drag and drop functionality by dragging element from column A to column B using HTML5 drag and drop simulation

Starting URL: http://the-internet.herokuapp.com/drag_and_drop

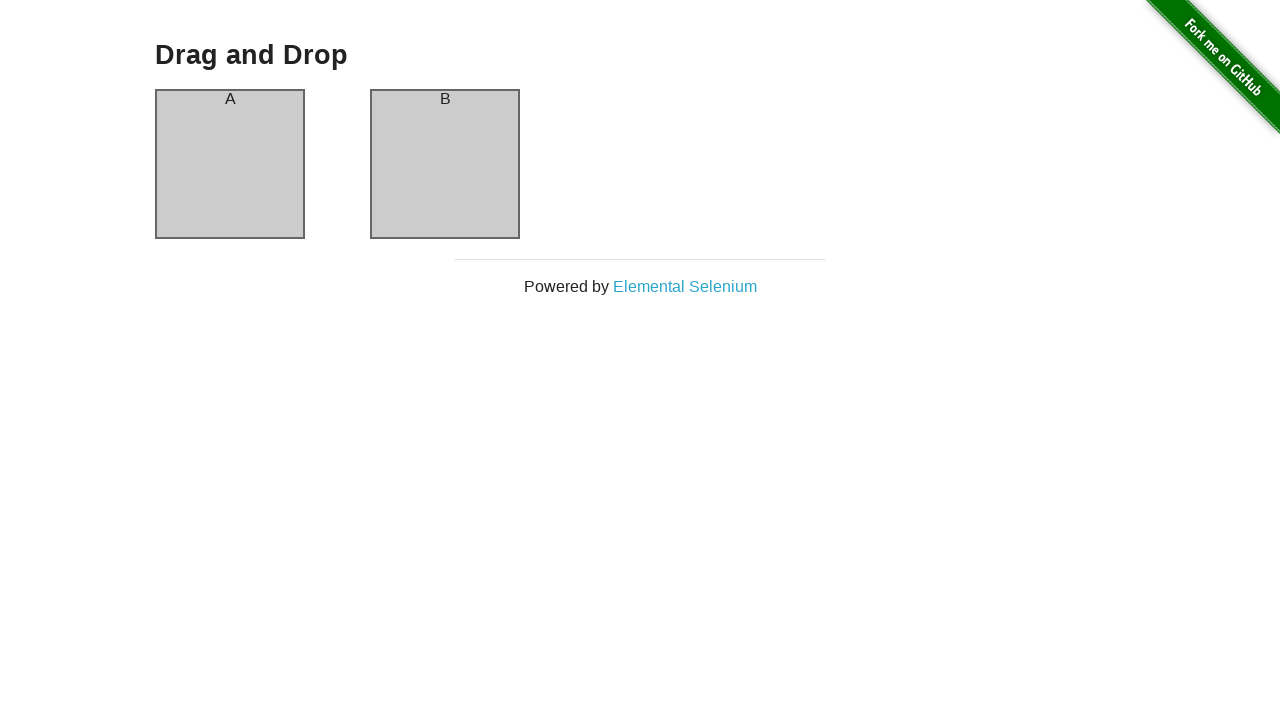

Waited for column A element to be visible
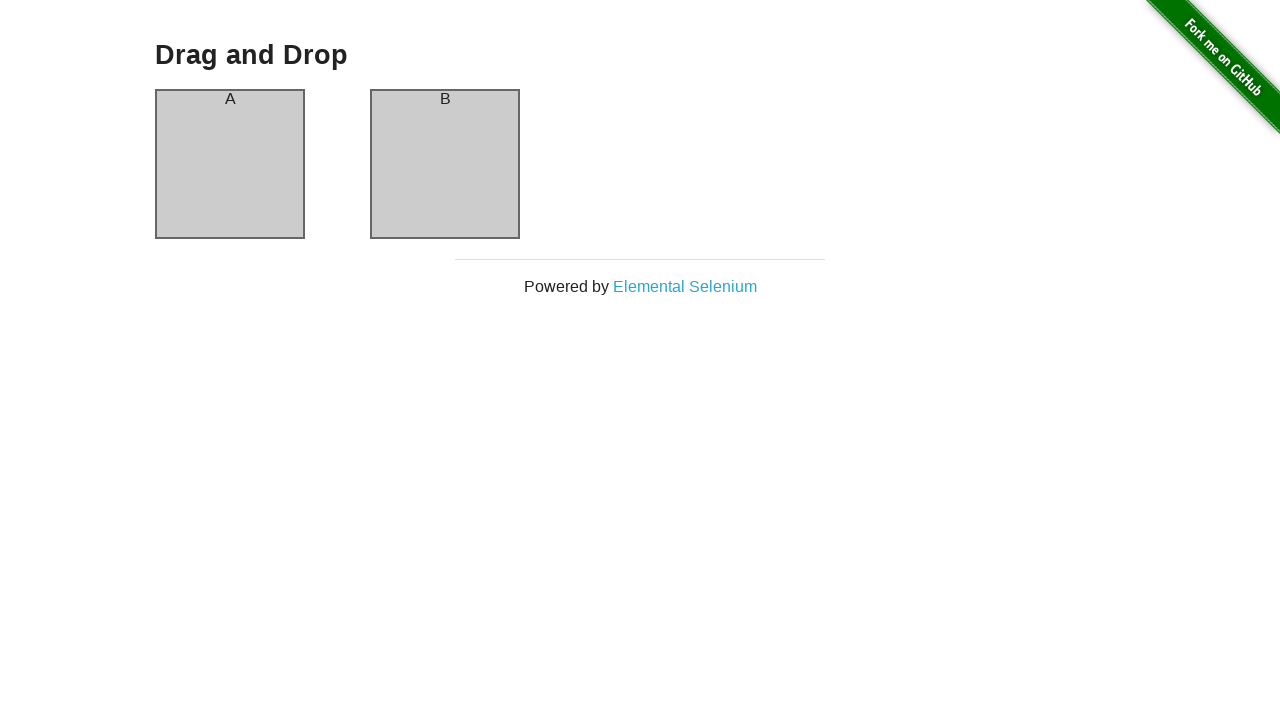

Waited for column B element to be visible
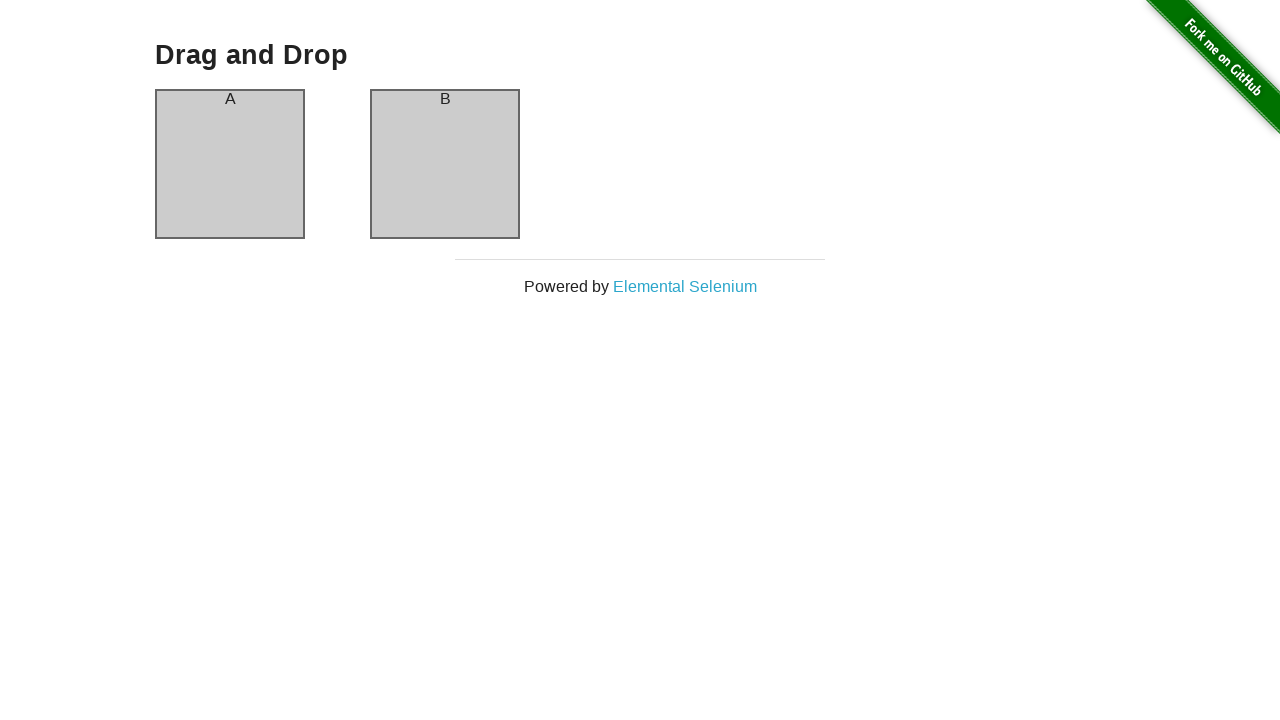

Located source element (column A)
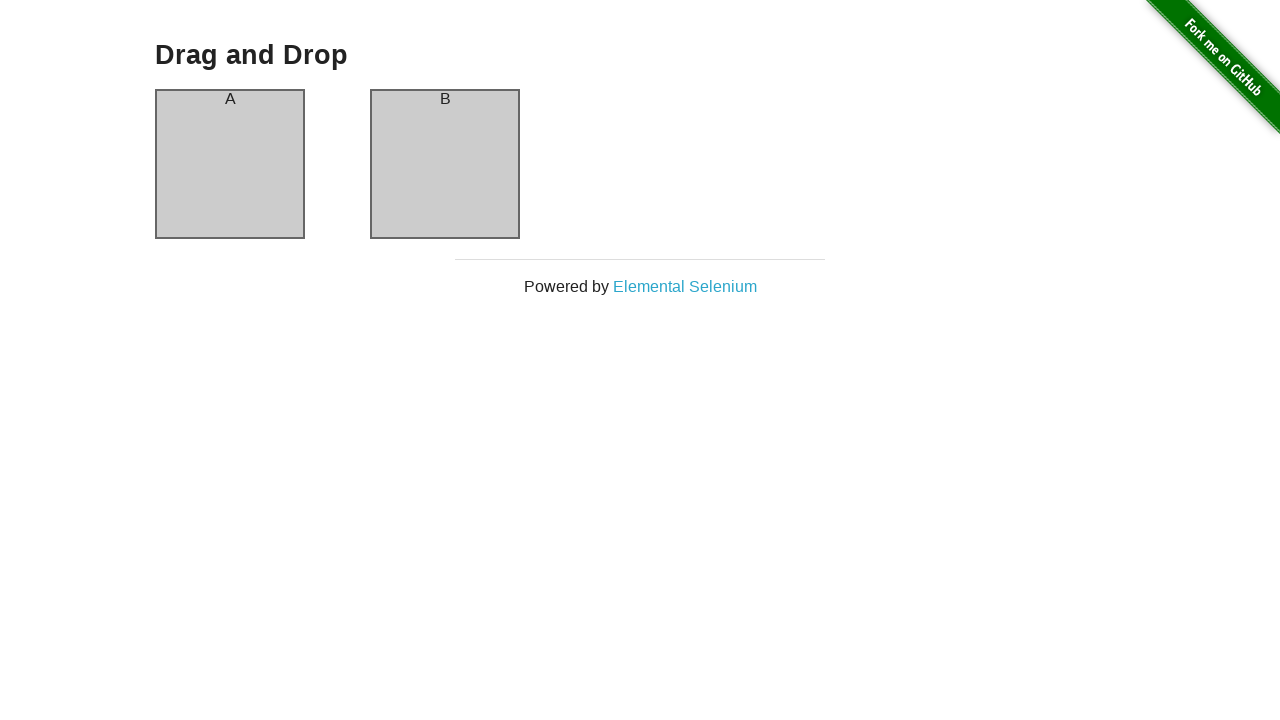

Located target element (column B)
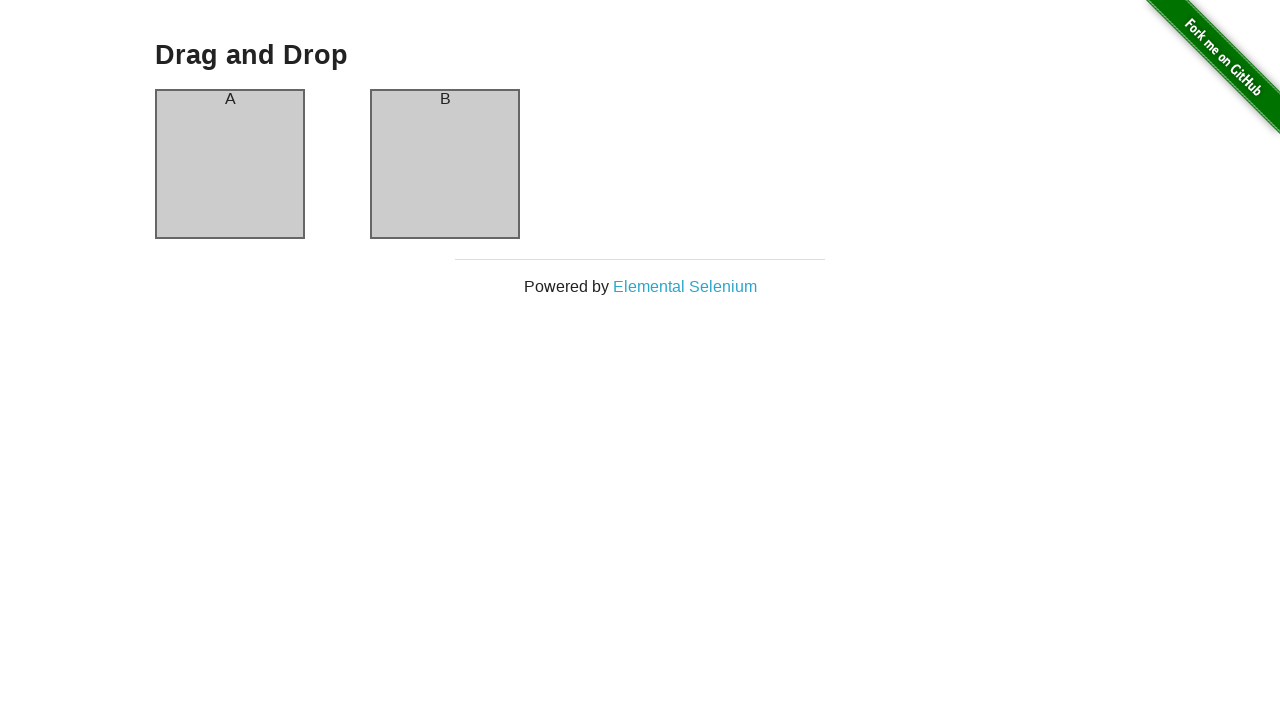

Dragged element from column A to column B using HTML5 drag and drop at (445, 164)
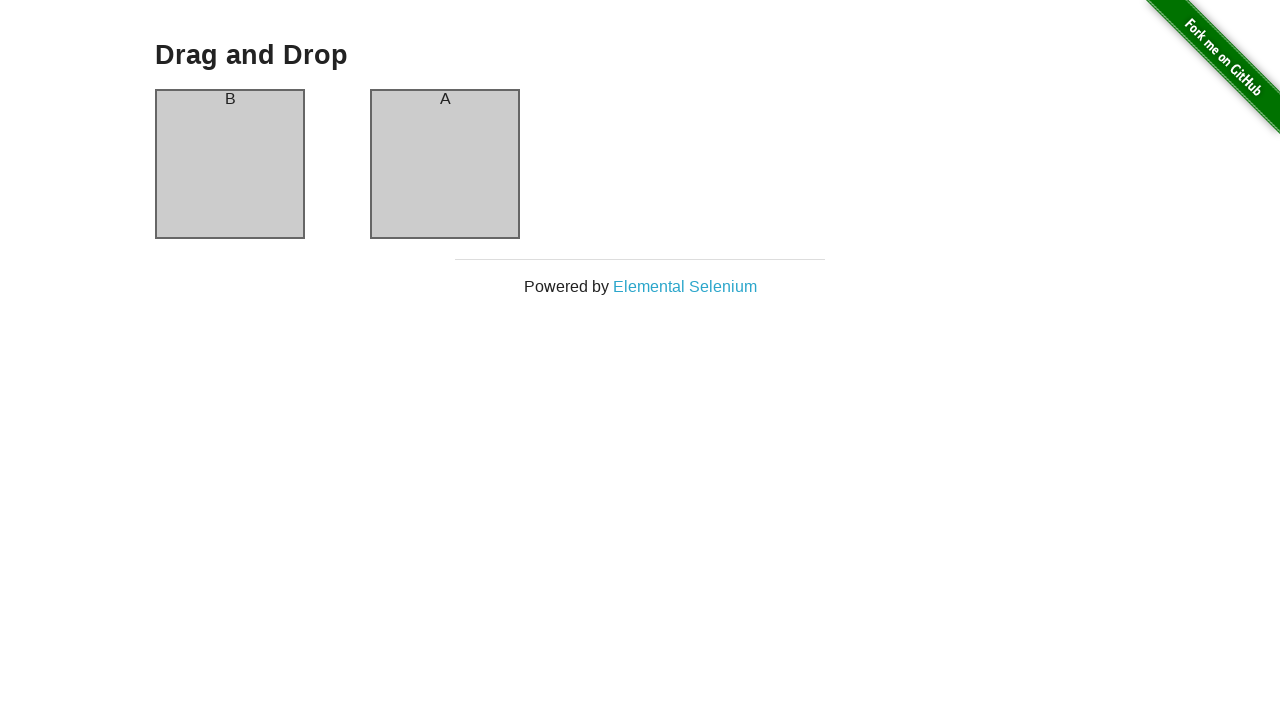

Waited 1 second to observe drag and drop result
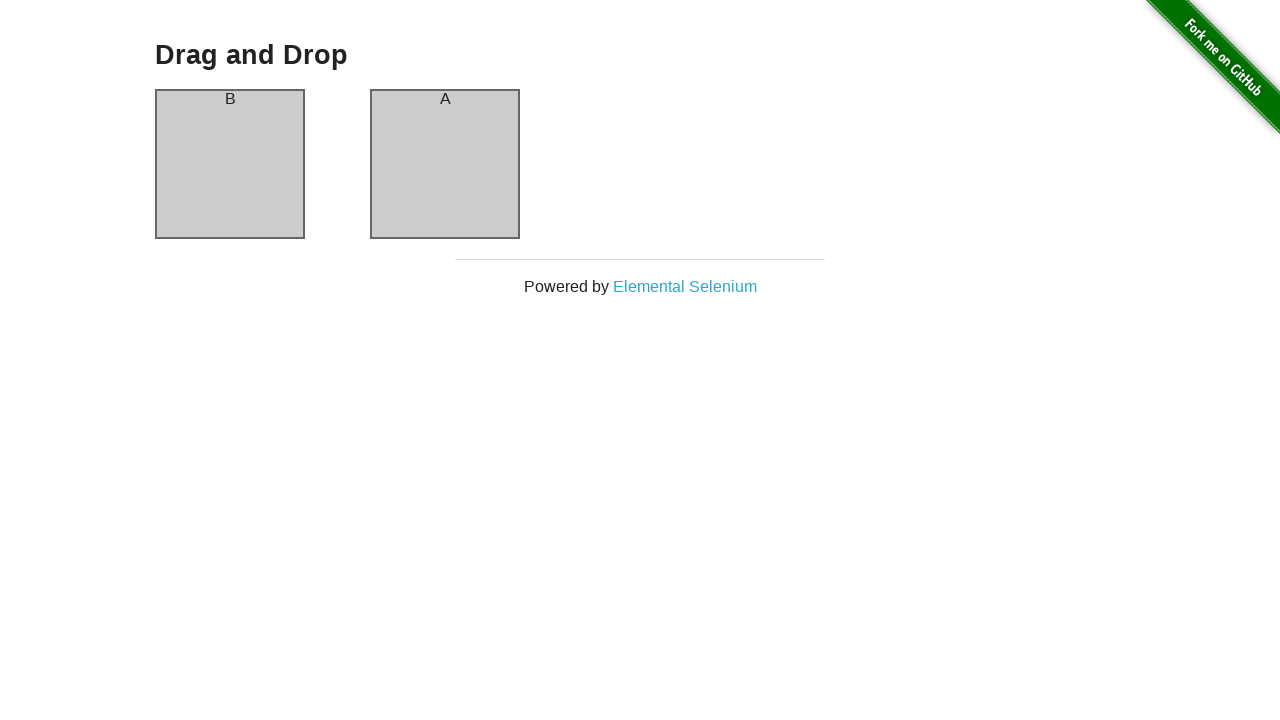

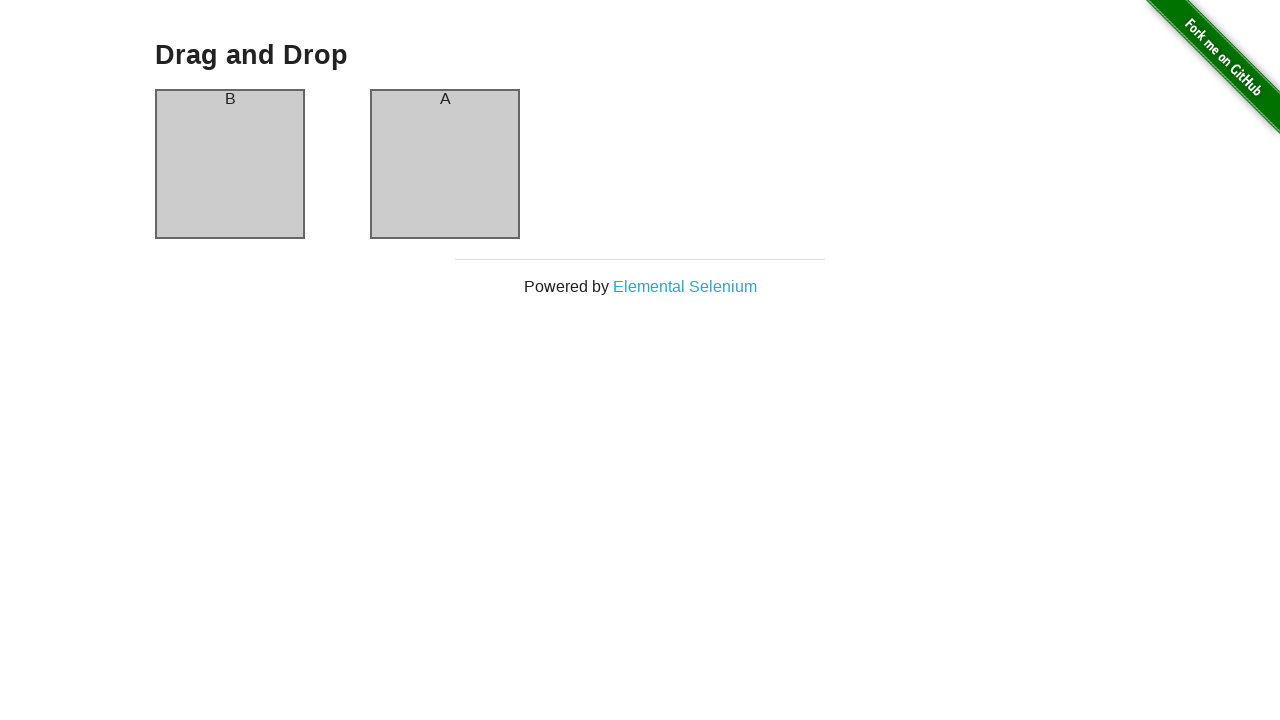